Demonstrates pause command by clicking a button, accepting an alert, and waiting

Starting URL: http://omayo.blogspot.com

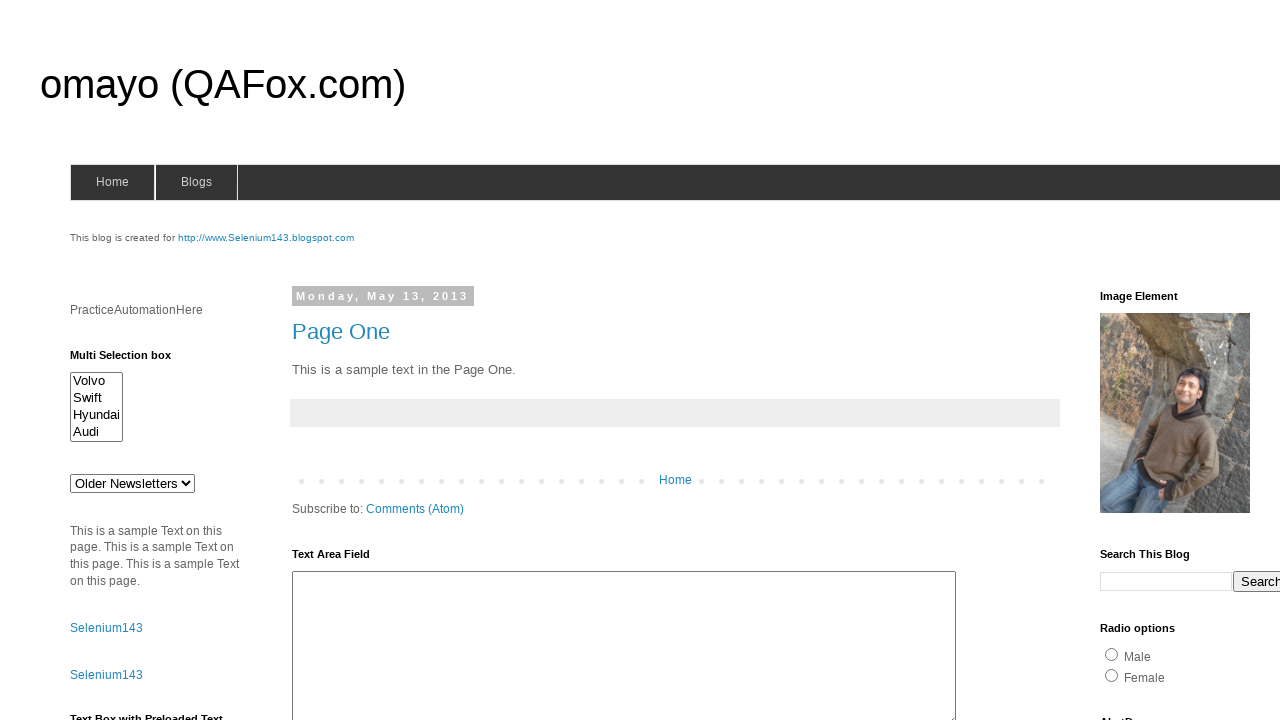

Scrolled to the unordered list section
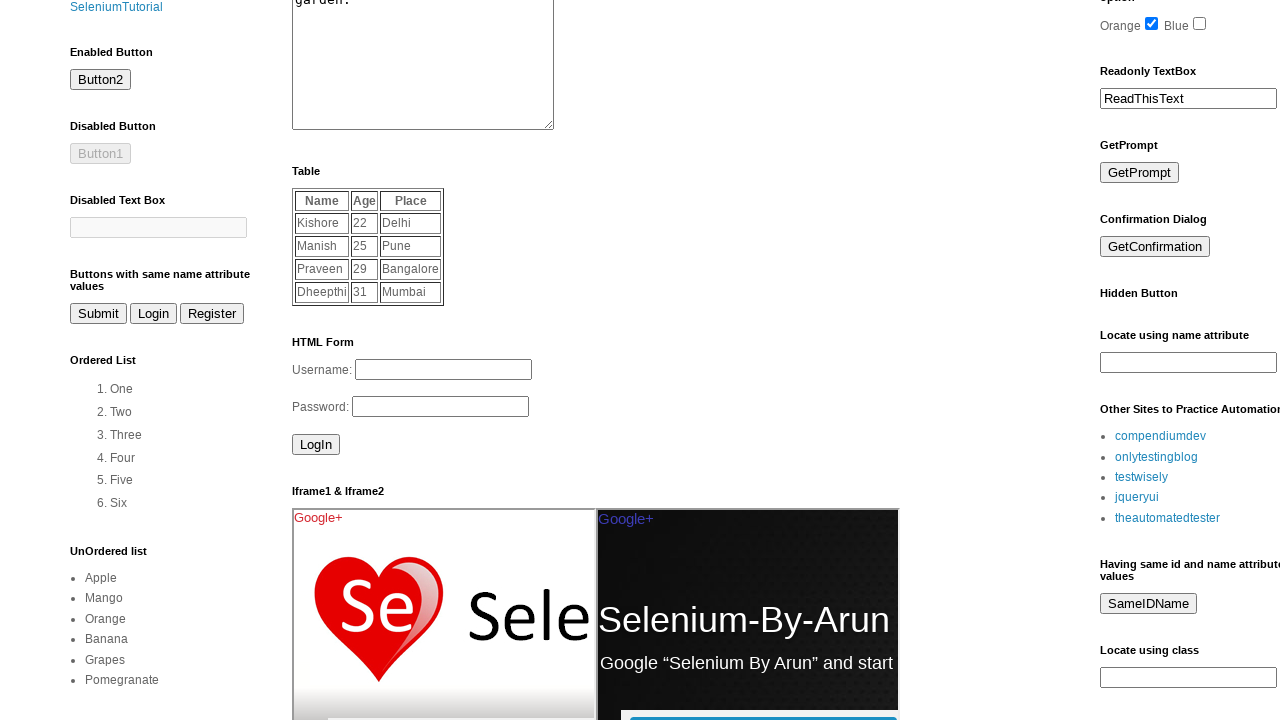

Set up dialog handler to accept alerts
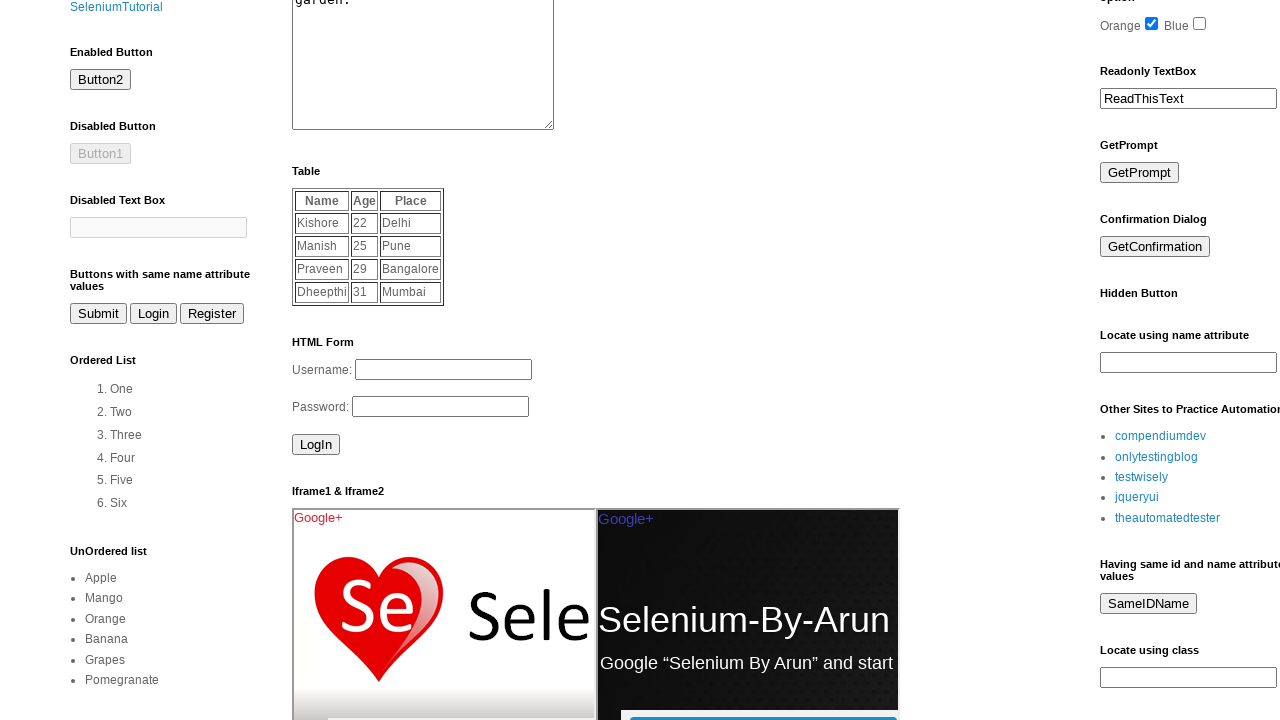

Clicked the alert button at (155, 360) on #alert2
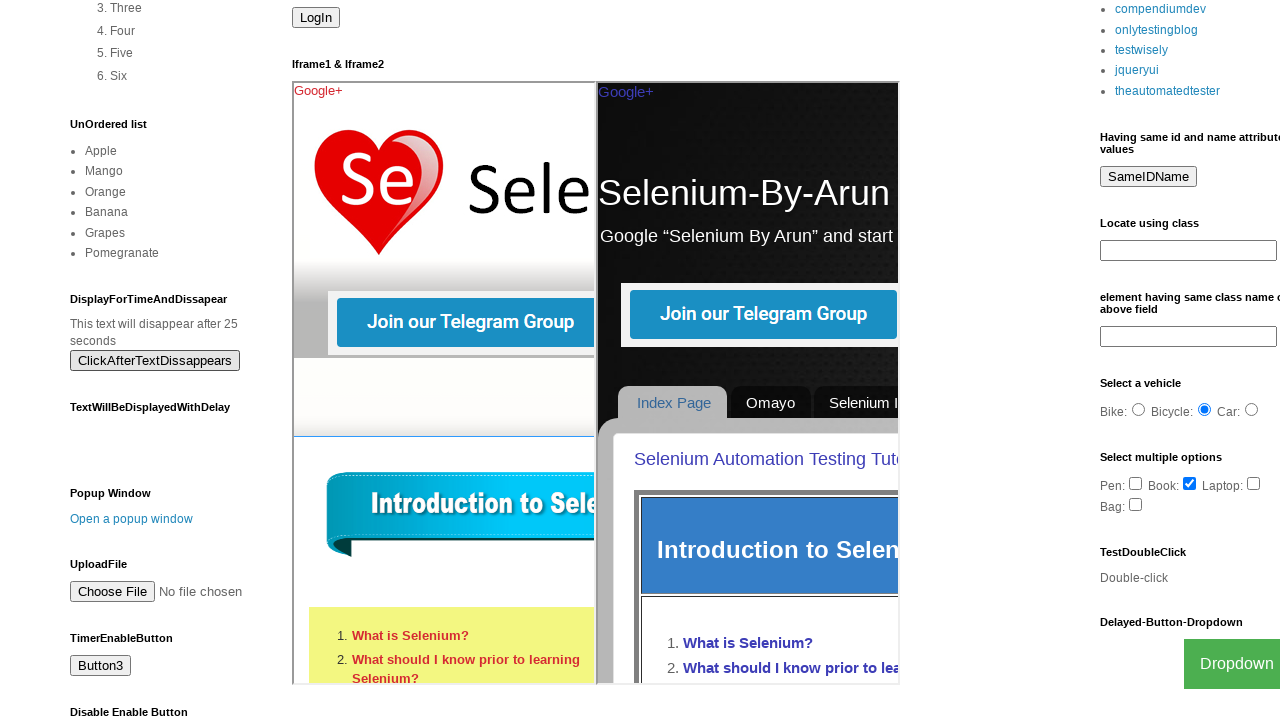

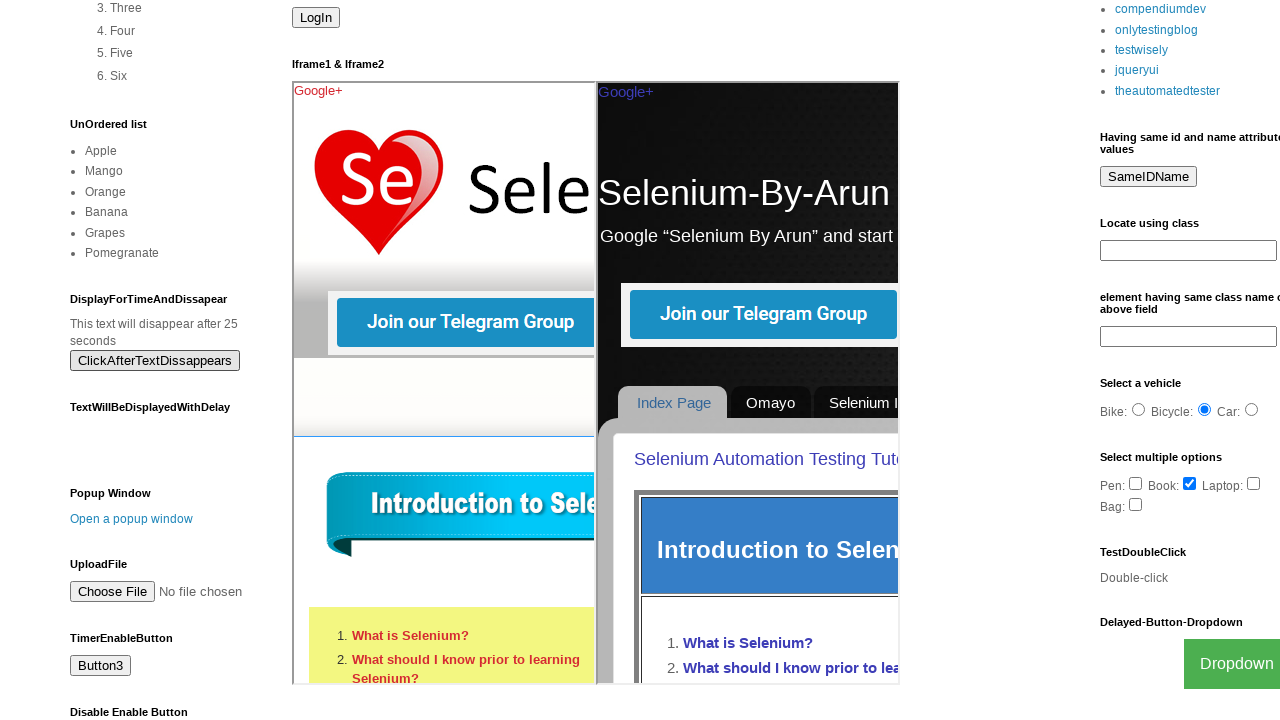